Navigates to a blog post page and verifies the page loads successfully

Starting URL: http://www.santostang.com/2018/07/04/hello-world/

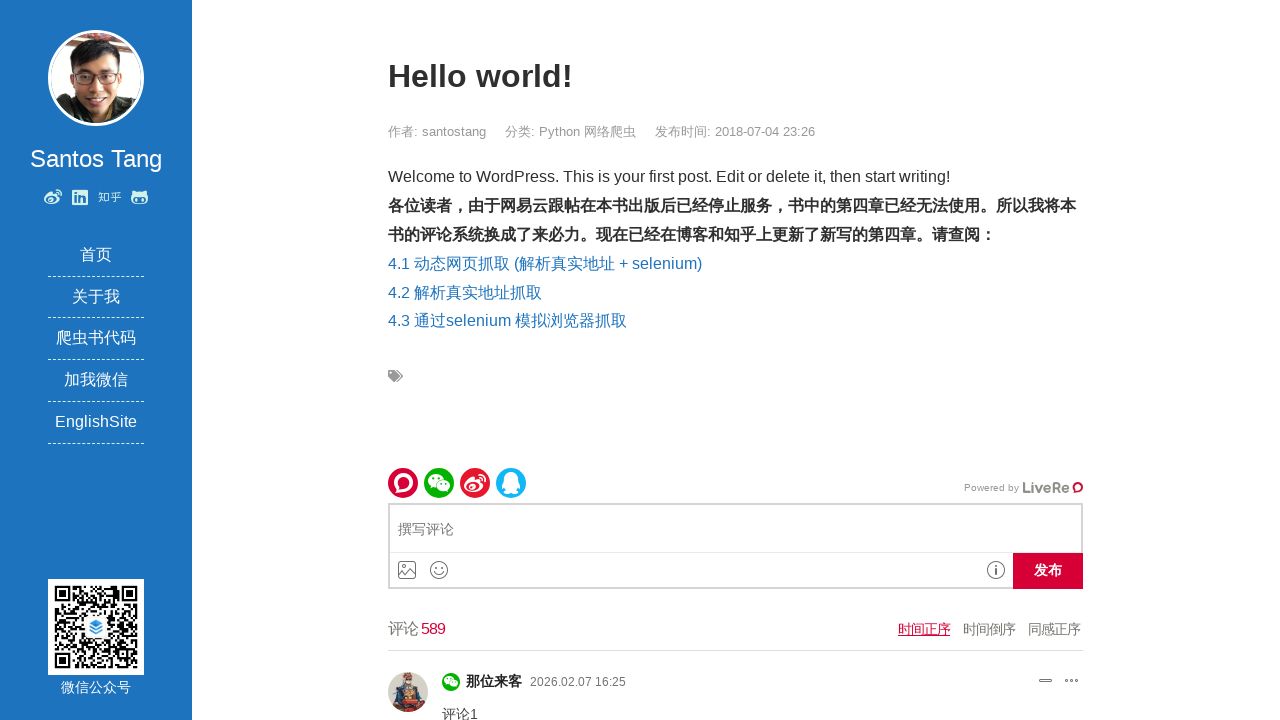

Navigated to blog post page
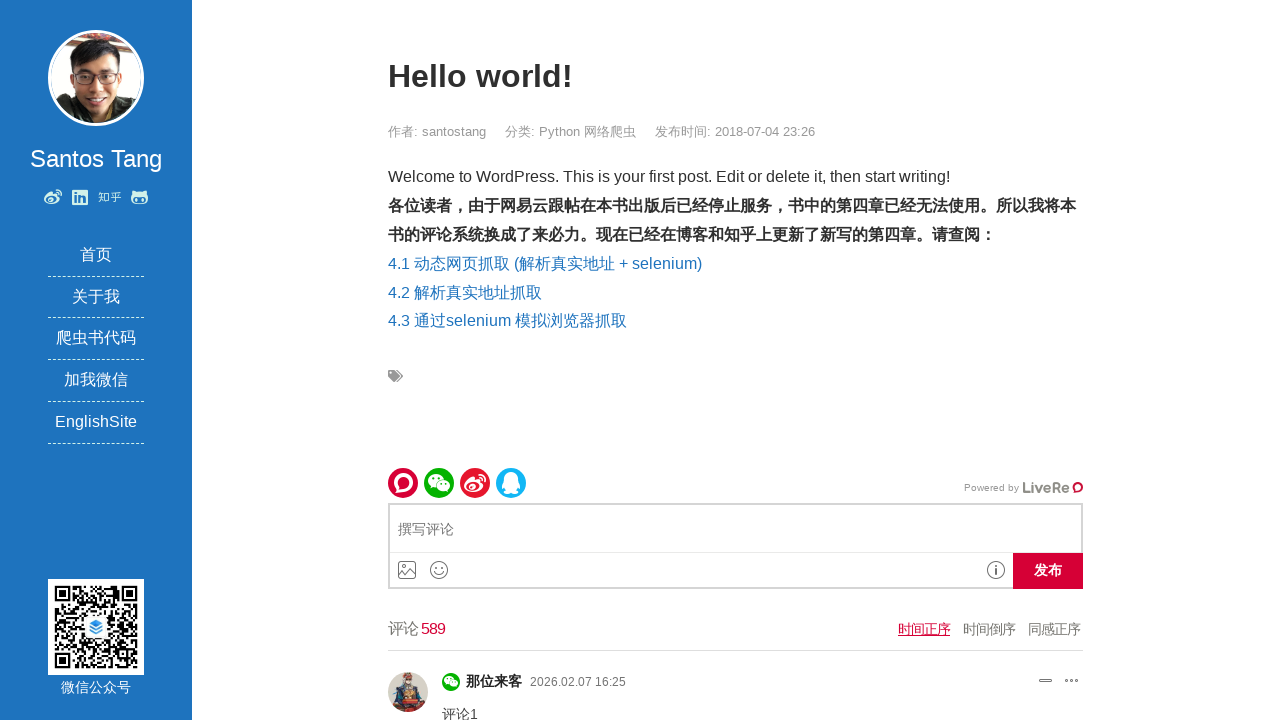

Page loaded successfully with networkidle state
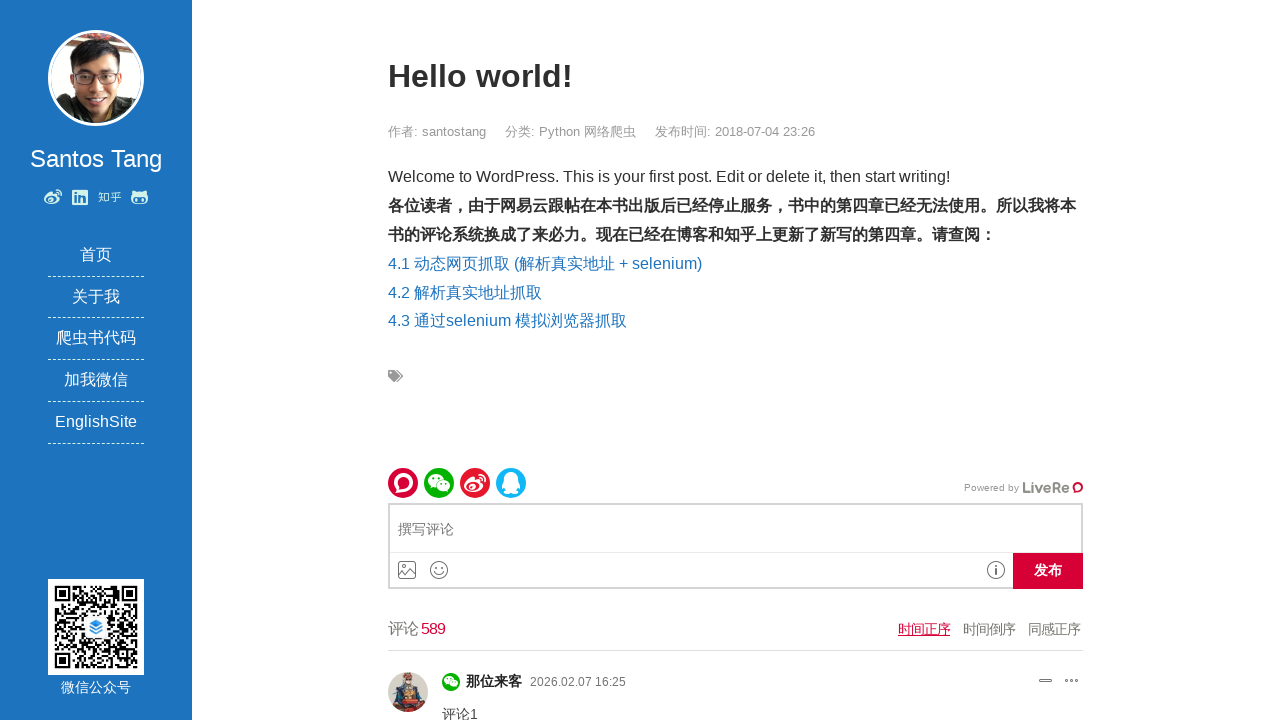

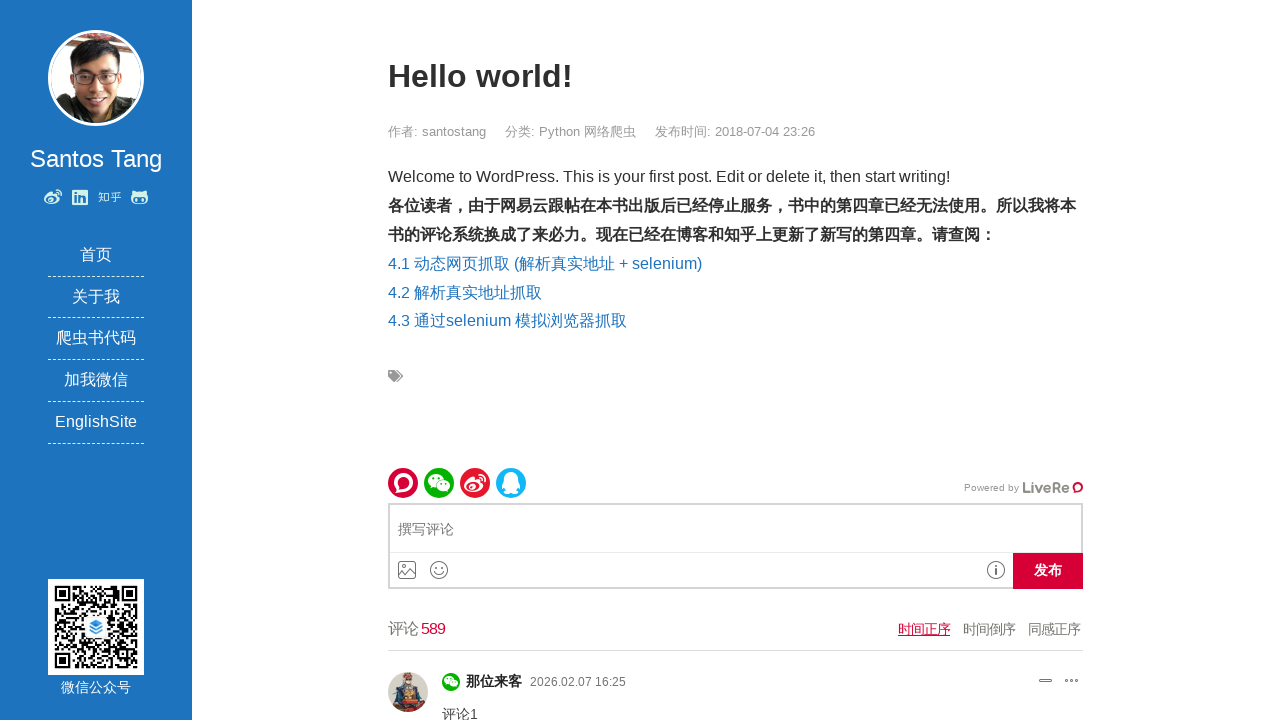